Tests filtering to display only completed todo items

Starting URL: https://demo.playwright.dev/todomvc

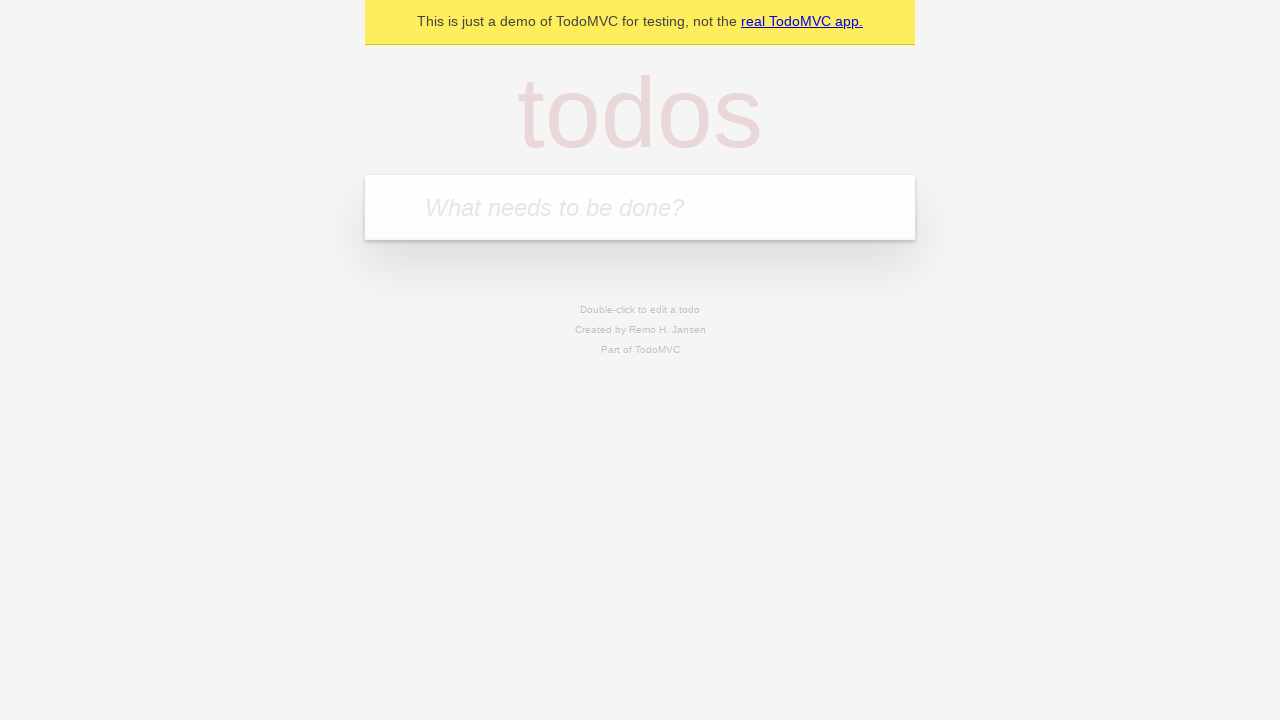

Filled todo input field with 'buy some cheese' on internal:attr=[placeholder="What needs to be done?"i]
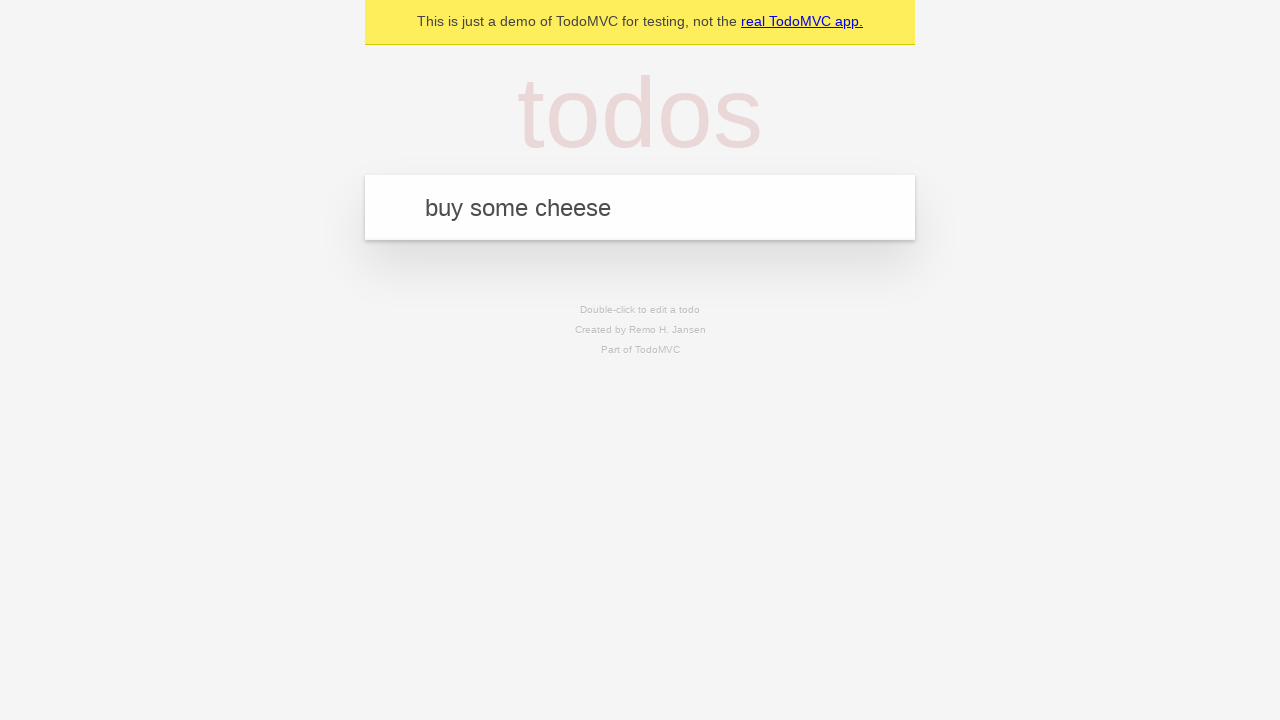

Pressed Enter to add 'buy some cheese' to the todo list on internal:attr=[placeholder="What needs to be done?"i]
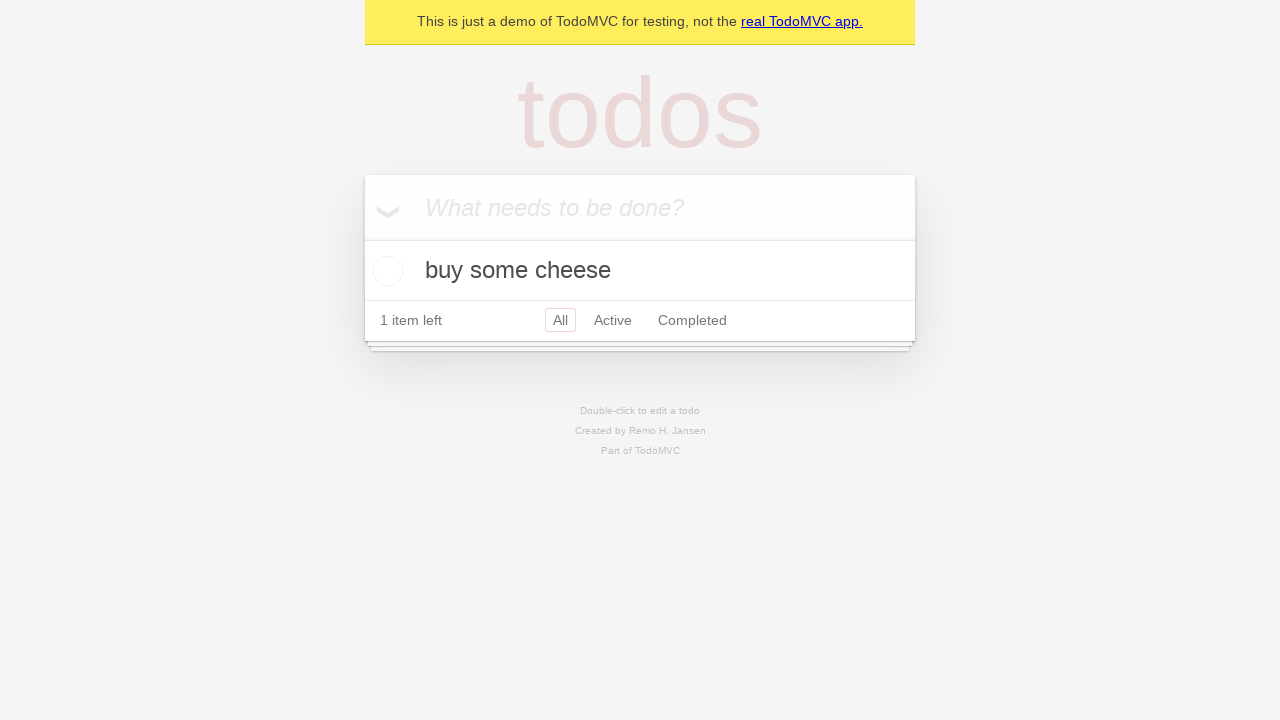

Filled todo input field with 'feed the cat' on internal:attr=[placeholder="What needs to be done?"i]
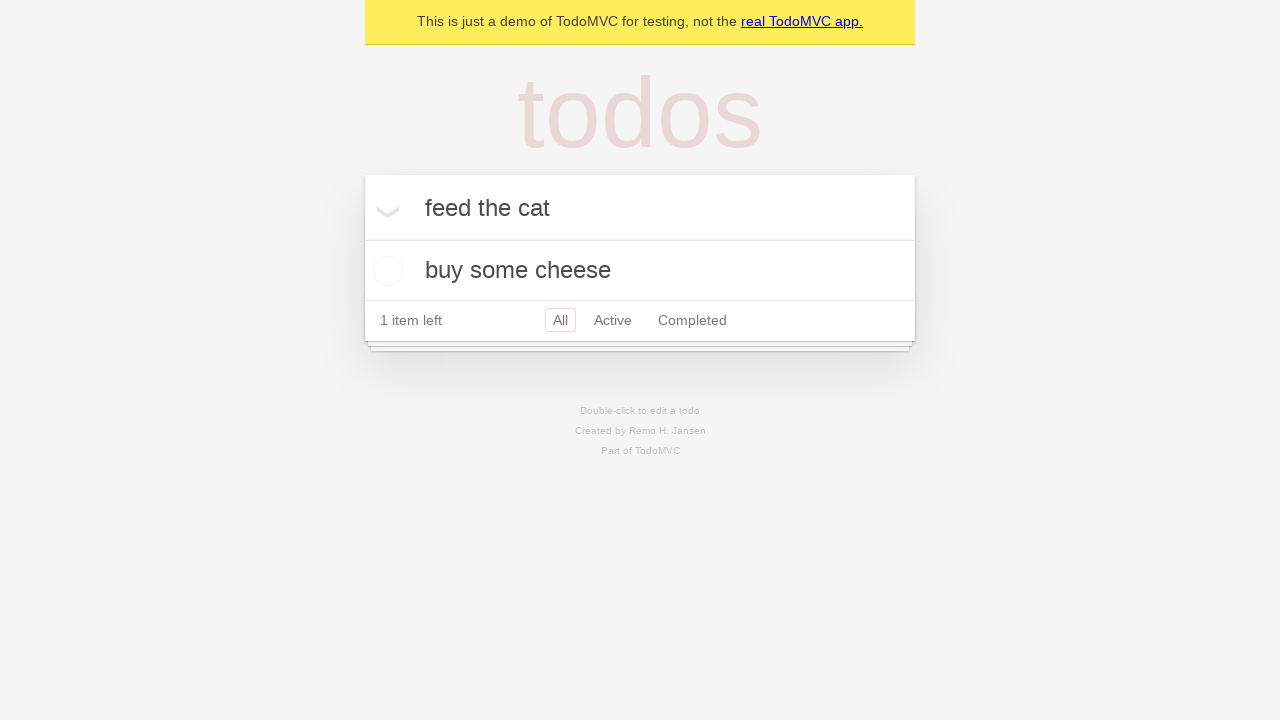

Pressed Enter to add 'feed the cat' to the todo list on internal:attr=[placeholder="What needs to be done?"i]
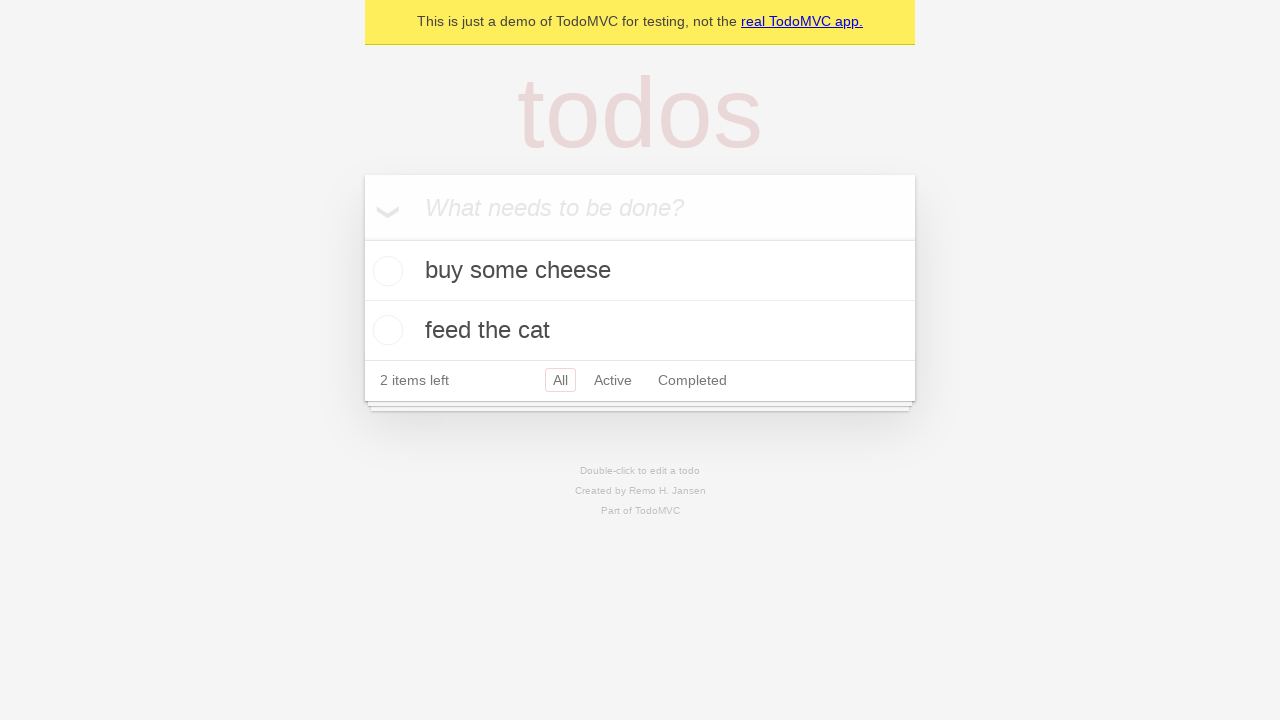

Filled todo input field with 'book a doctors appointment' on internal:attr=[placeholder="What needs to be done?"i]
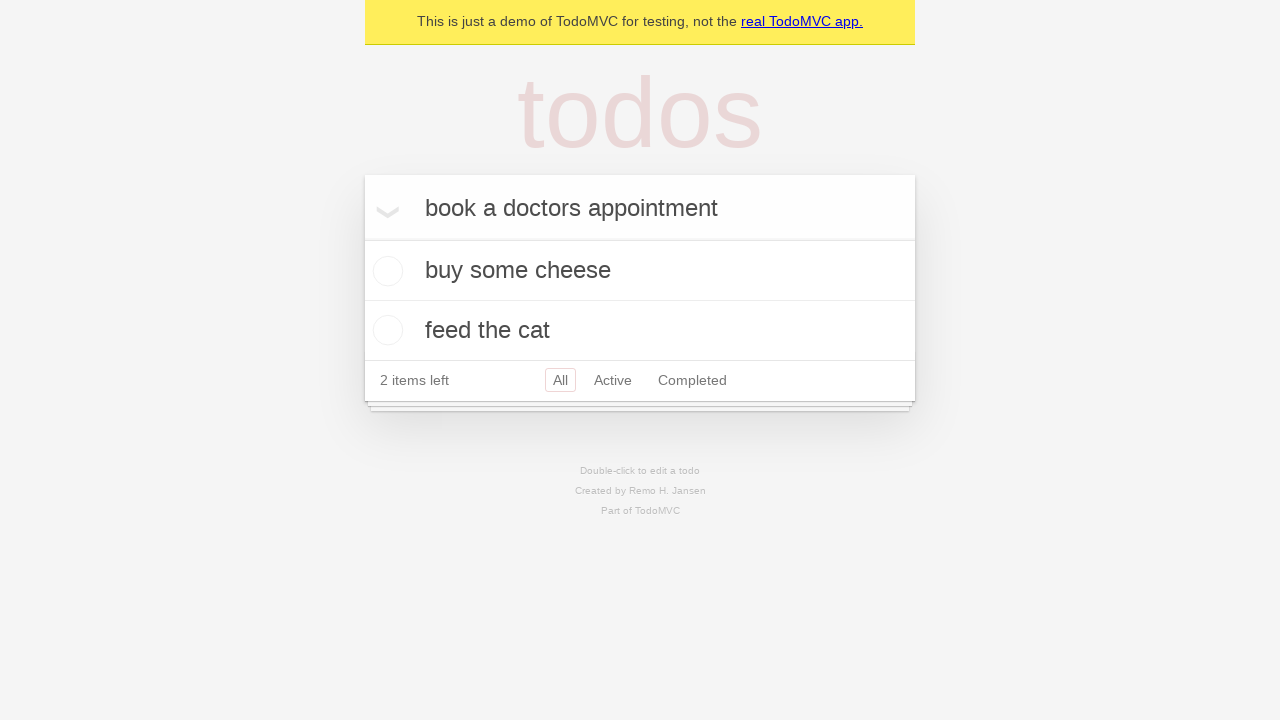

Pressed Enter to add 'book a doctors appointment' to the todo list on internal:attr=[placeholder="What needs to be done?"i]
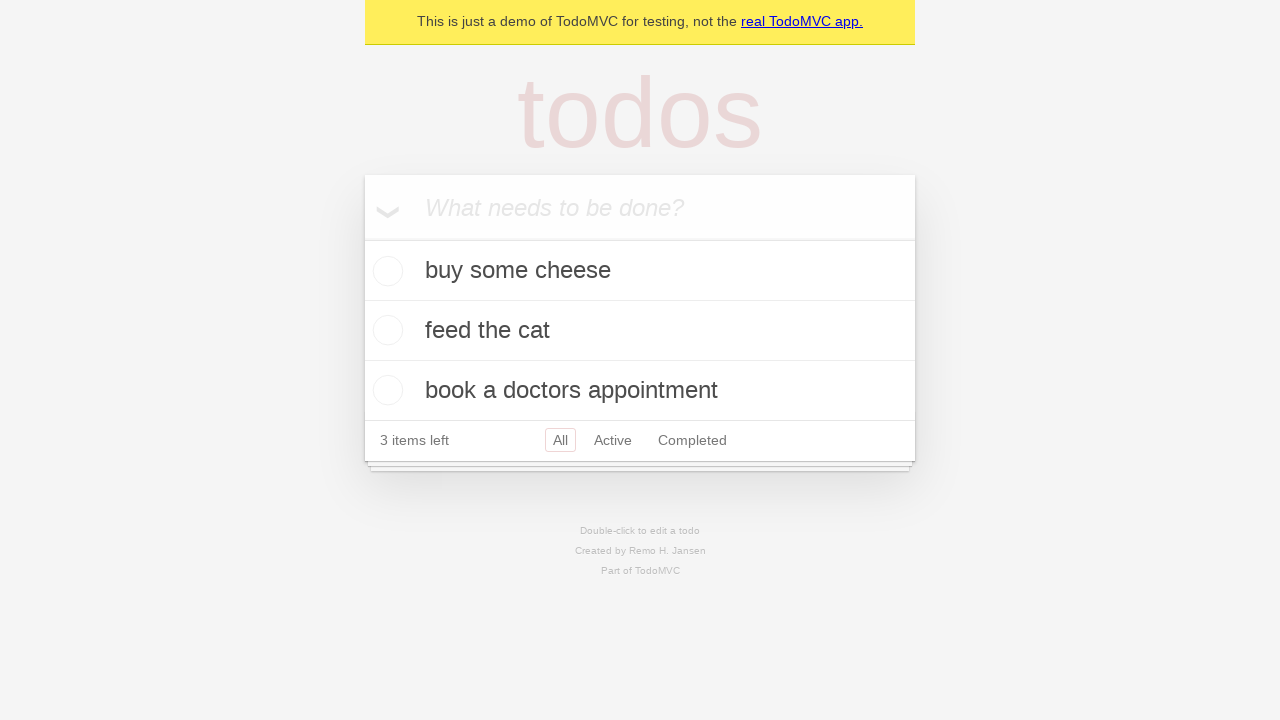

Marked the second todo item as completed at (385, 330) on internal:testid=[data-testid="todo-item"s] >> nth=1 >> internal:role=checkbox
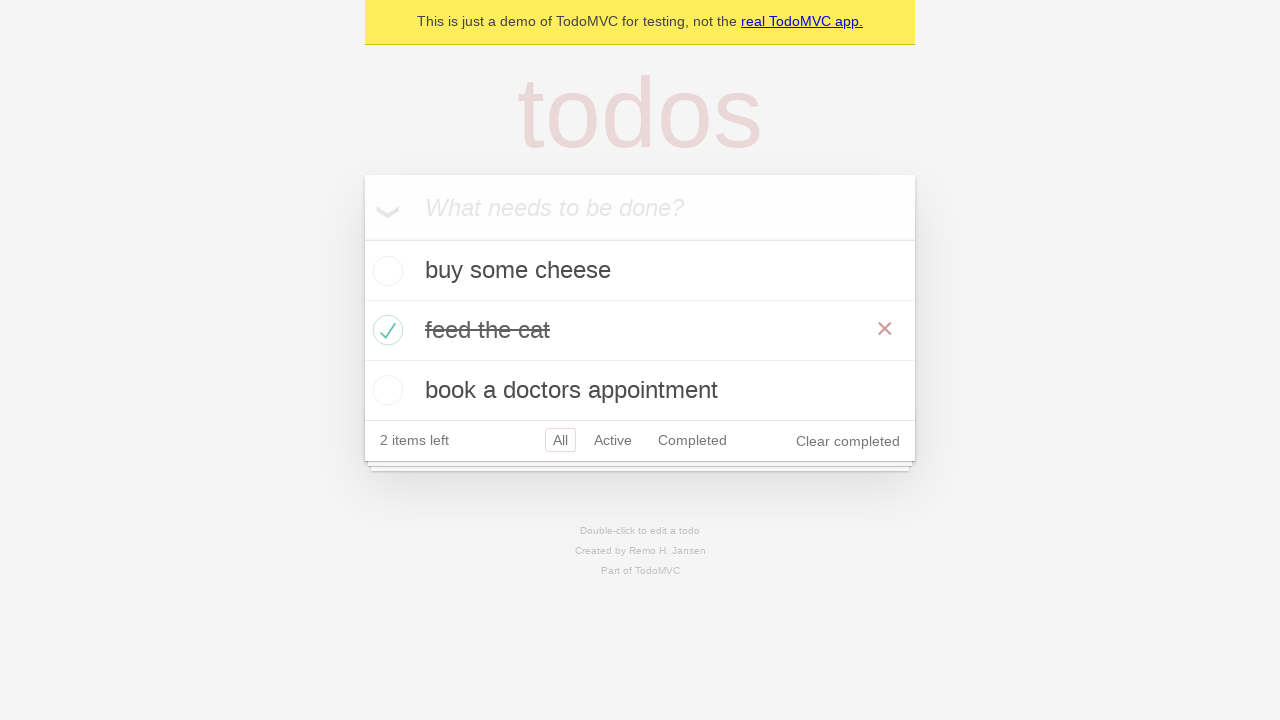

Clicked the 'Completed' filter to display only completed items at (692, 440) on internal:role=link[name="Completed"i]
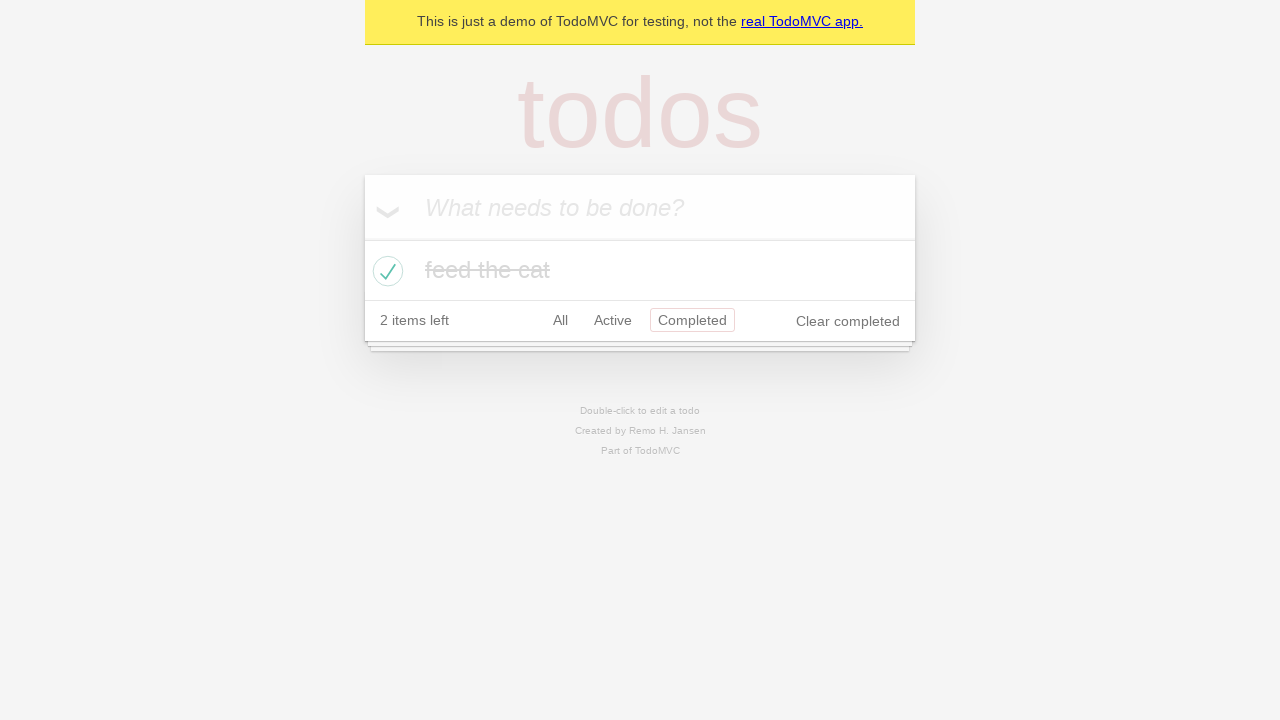

Filtered todo list loaded and displaying completed items
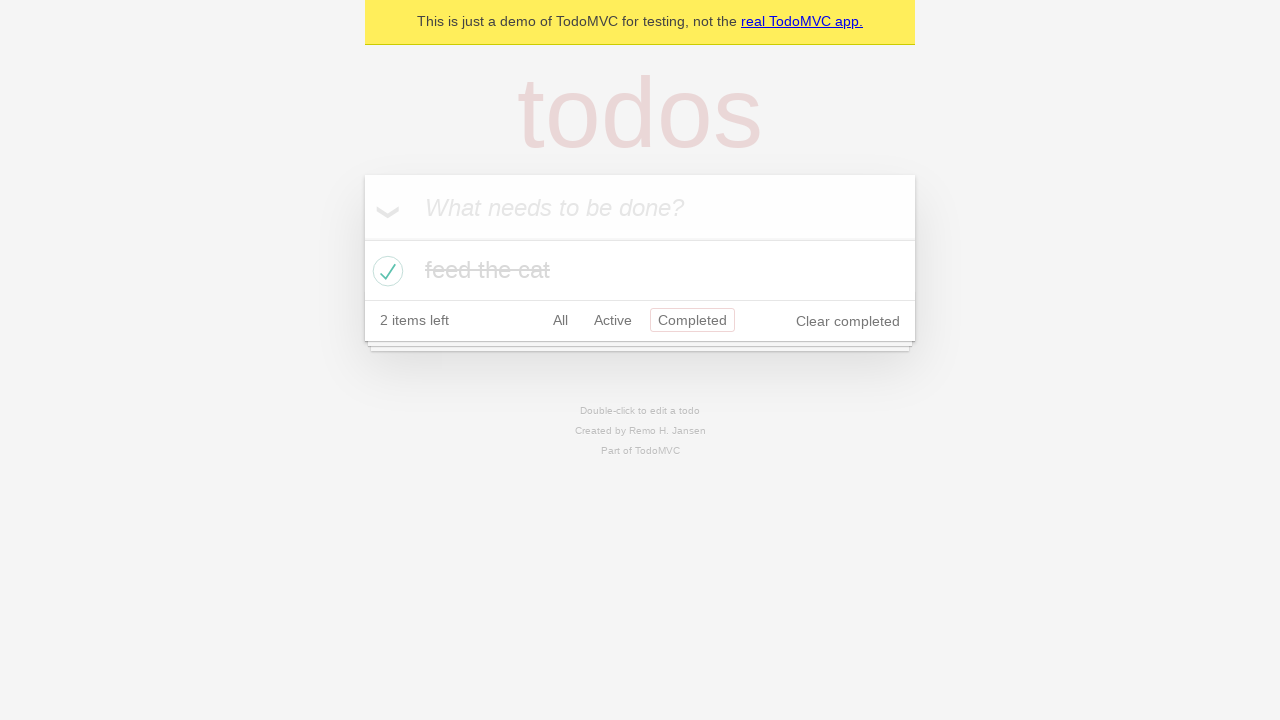

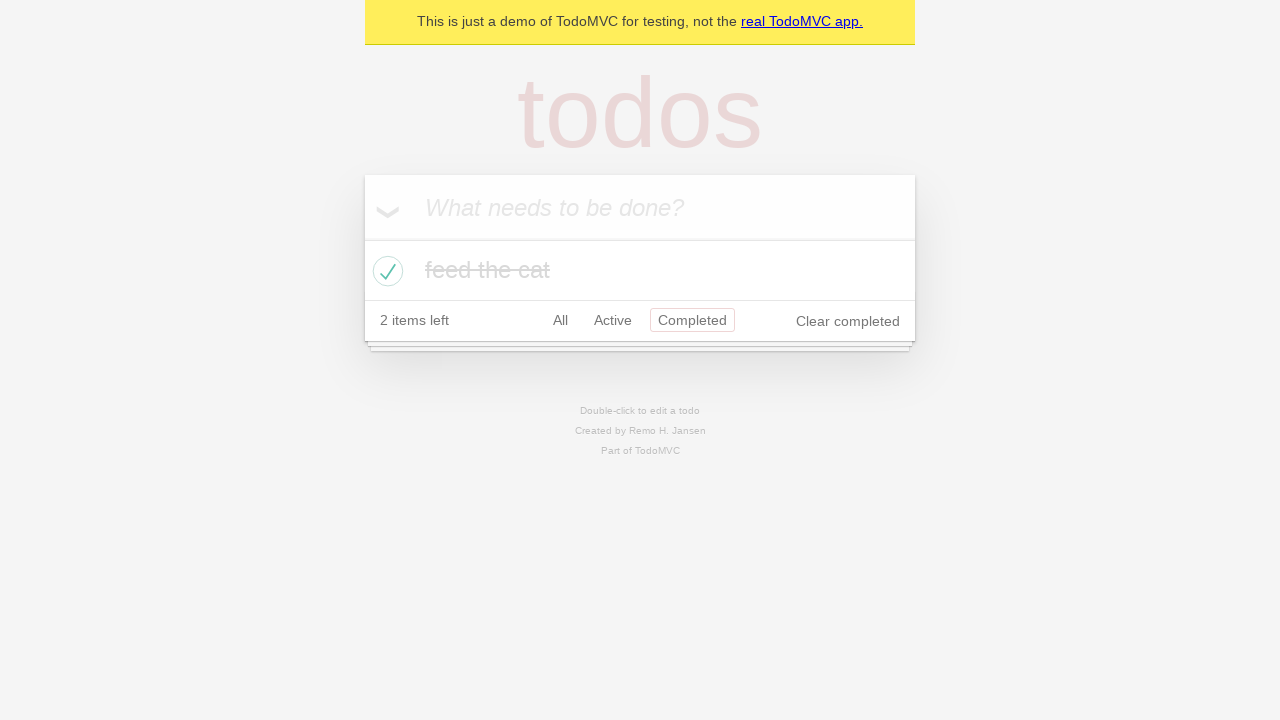